Tests marking individual todo items as complete by clicking their toggle checkboxes

Starting URL: https://demo.playwright.dev/todomvc

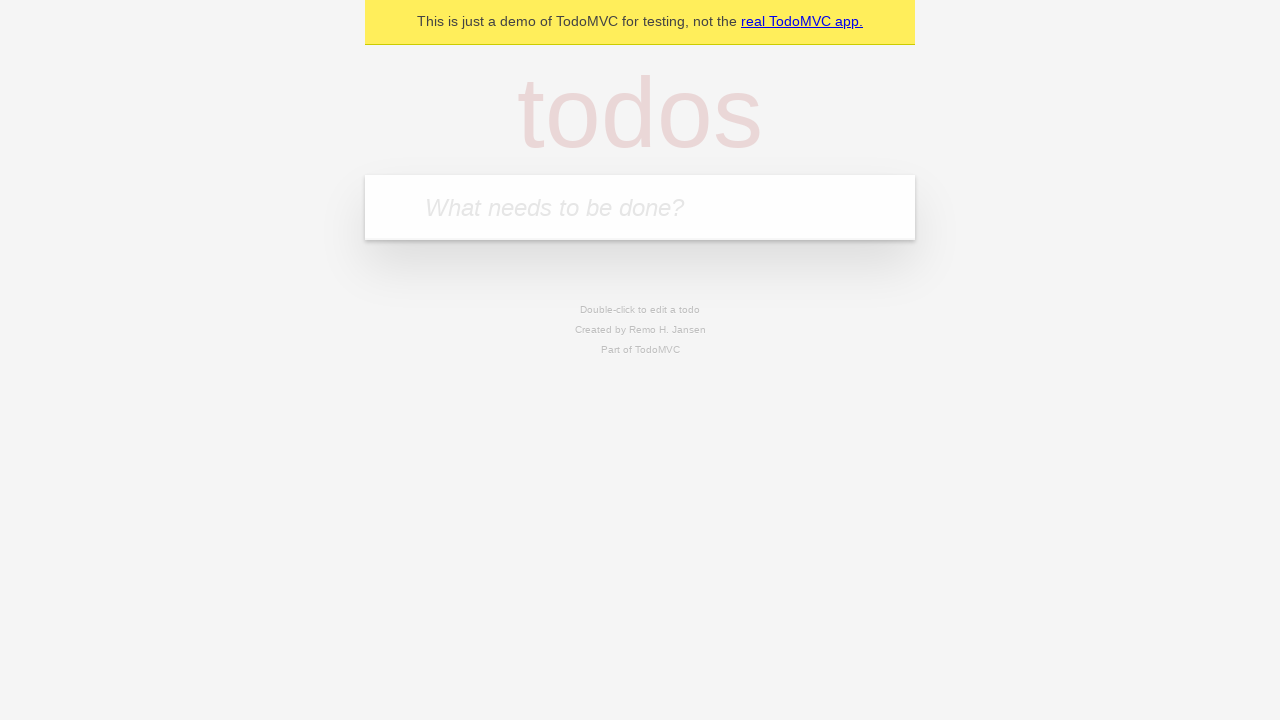

Filled new todo input with 'buy some cheese' on .new-todo
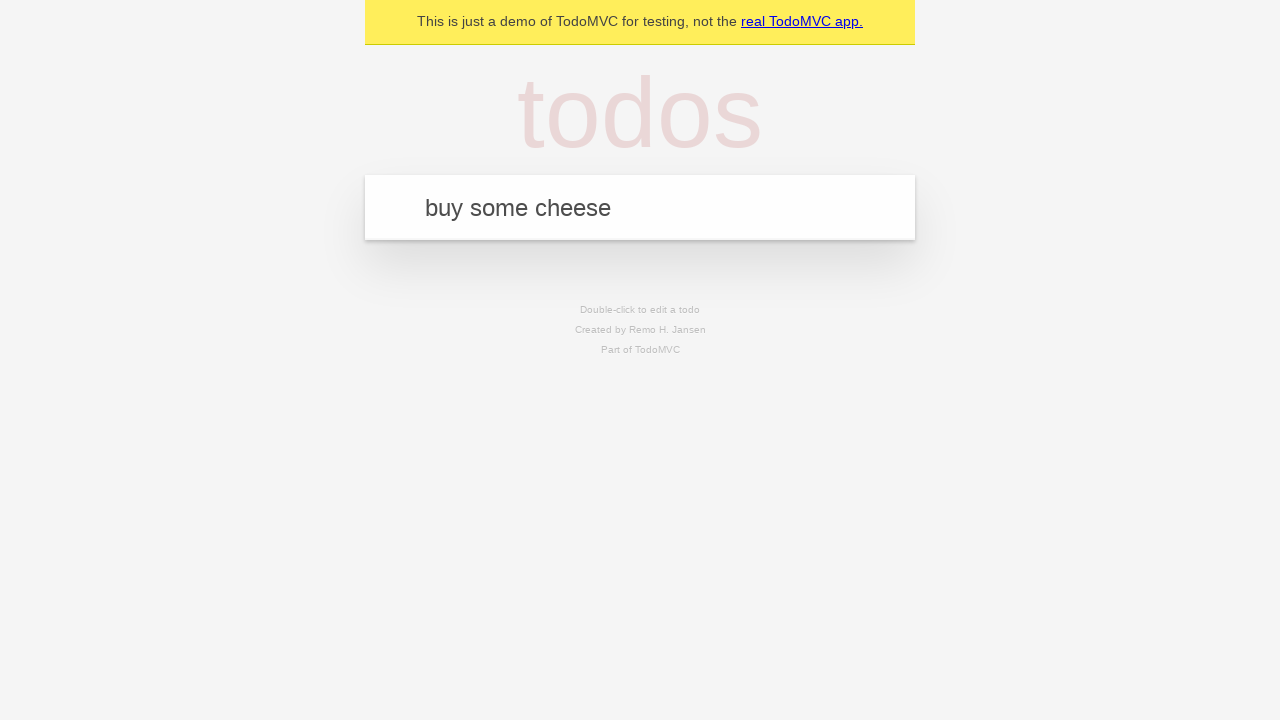

Pressed Enter to create first todo item on .new-todo
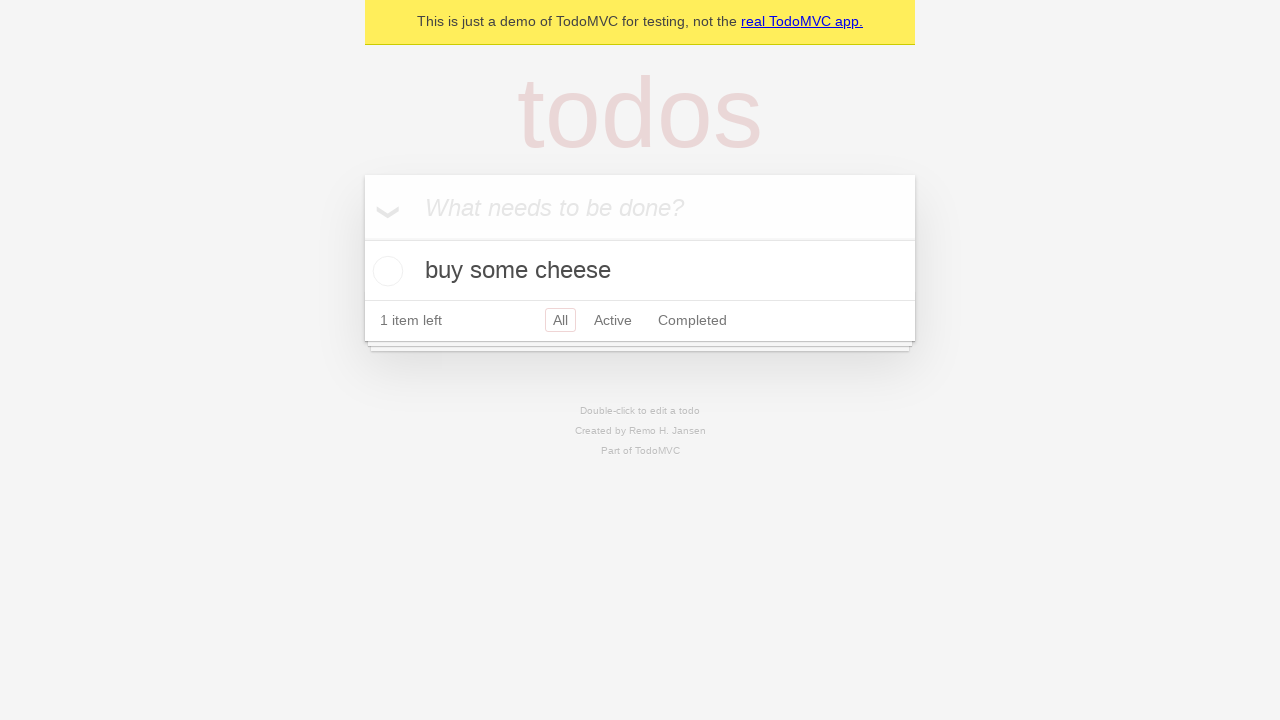

Filled new todo input with 'feed the cat' on .new-todo
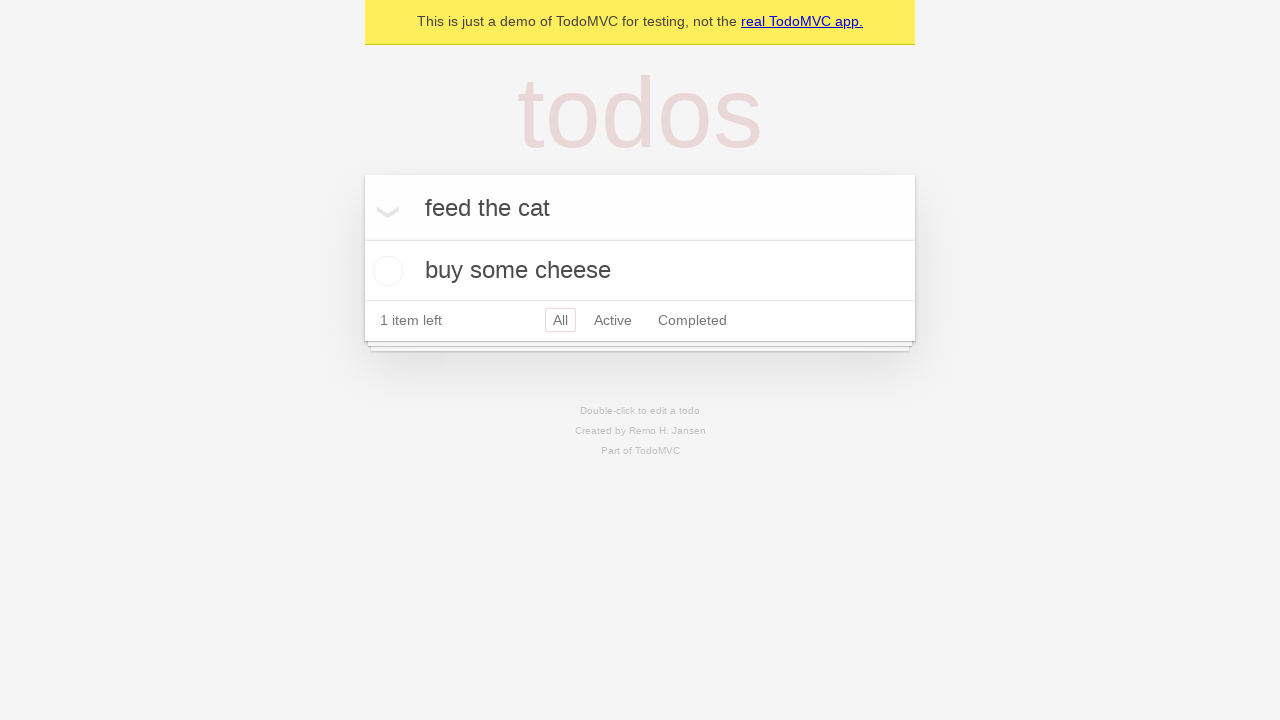

Pressed Enter to create second todo item on .new-todo
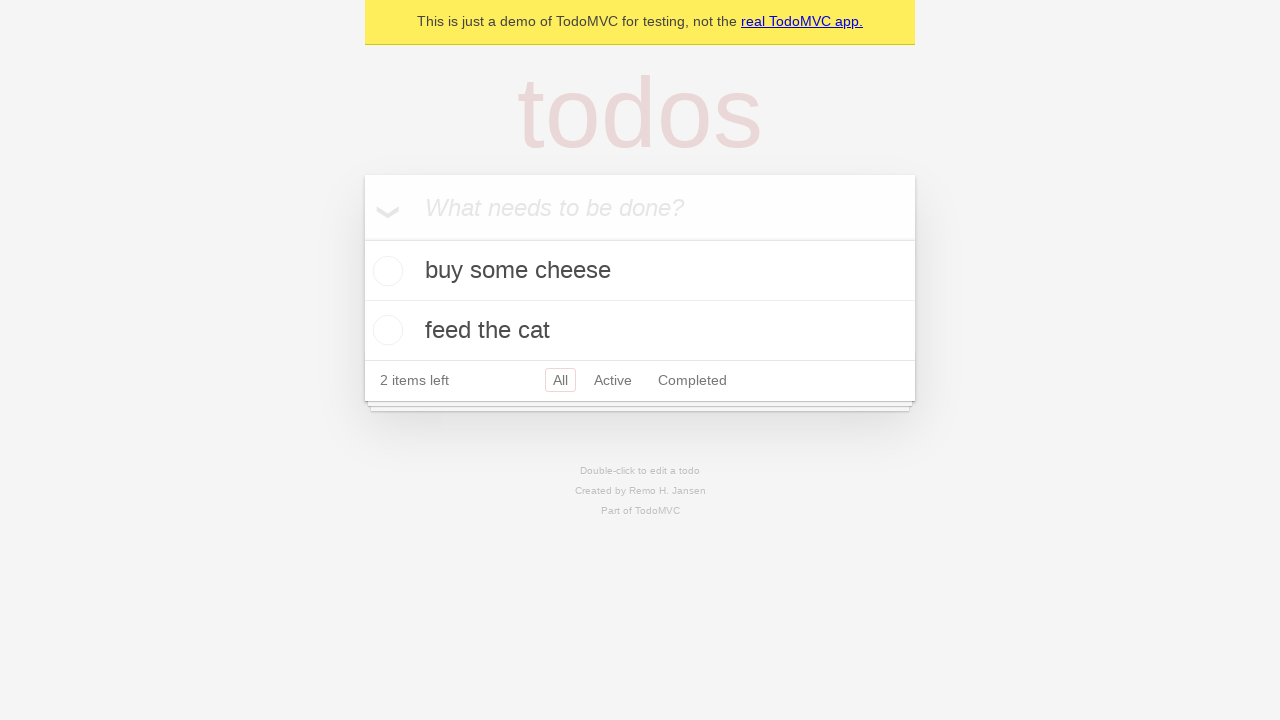

Selected first todo item from list
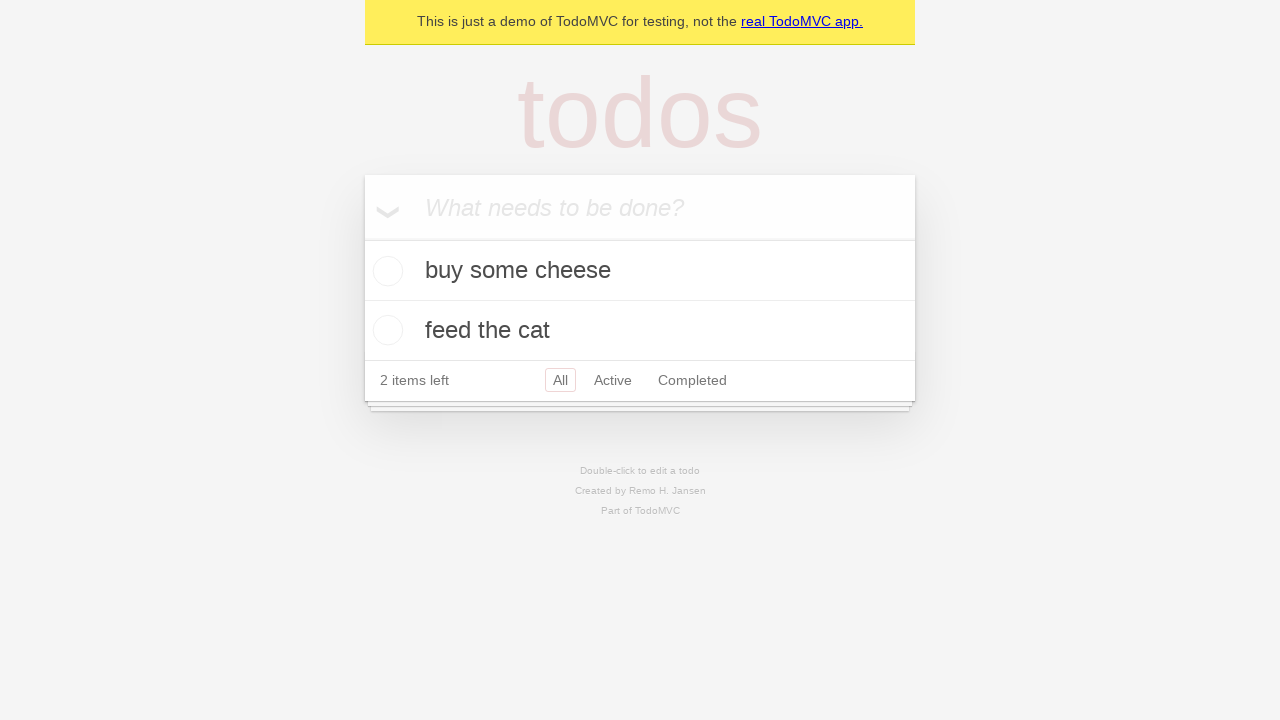

Marked first todo item as complete by clicking toggle checkbox at (385, 271) on .todo-list li >> nth=0 >> .toggle
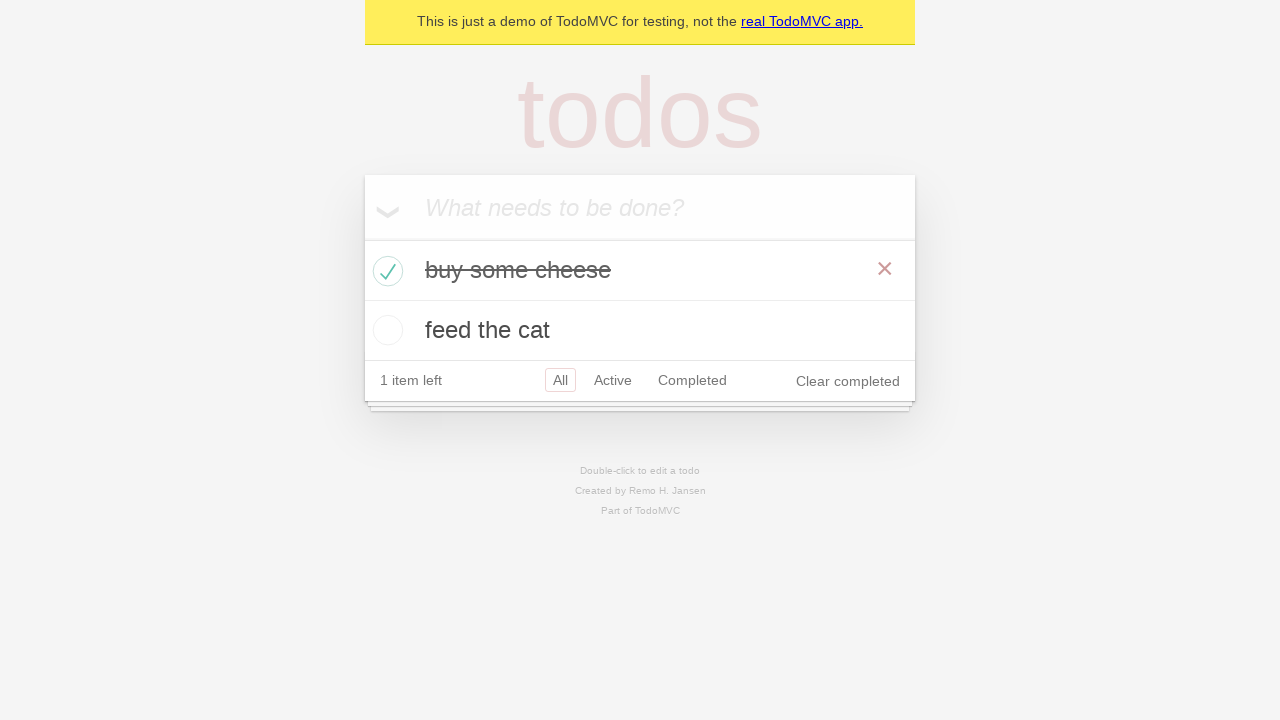

Selected second todo item from list
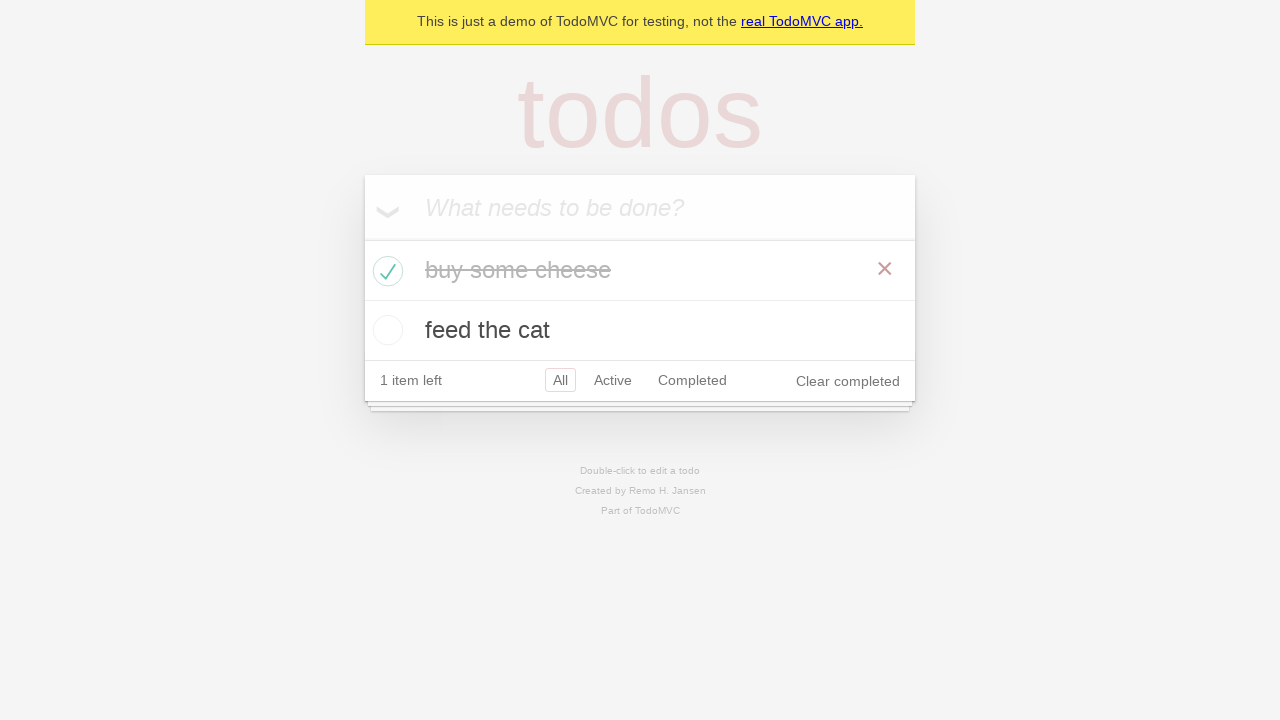

Marked second todo item as complete by clicking toggle checkbox at (385, 330) on .todo-list li >> nth=1 >> .toggle
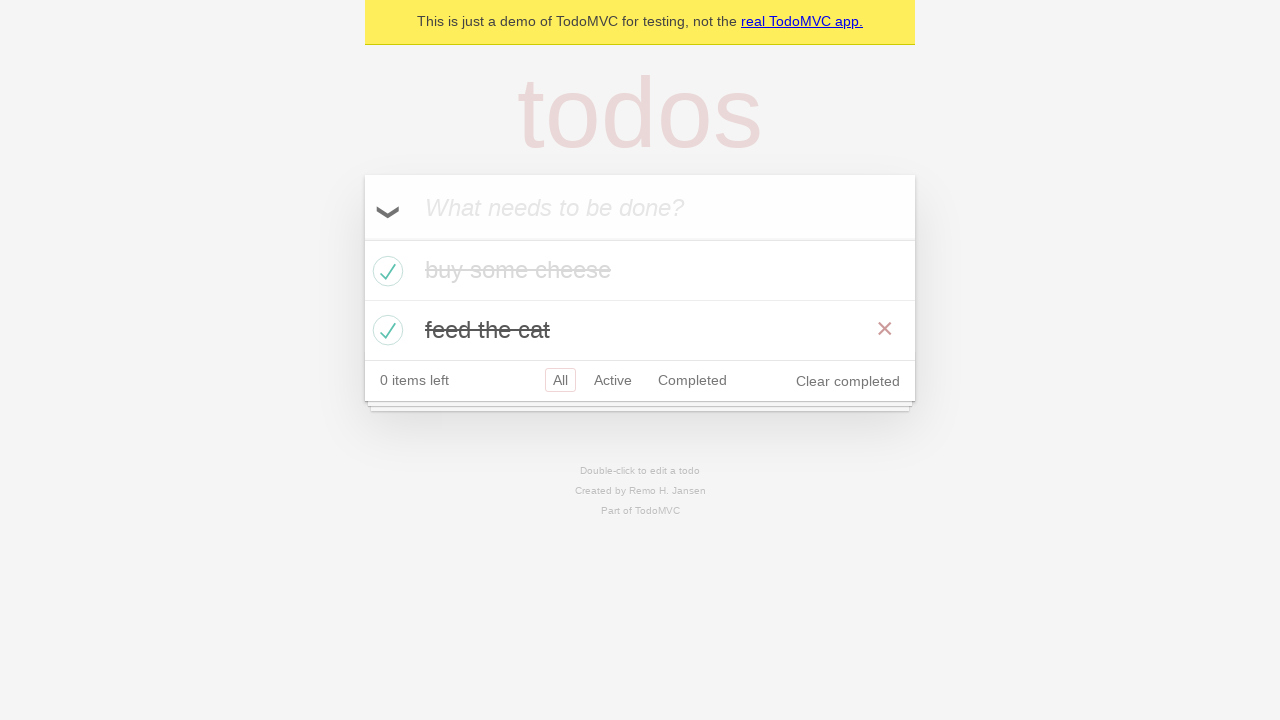

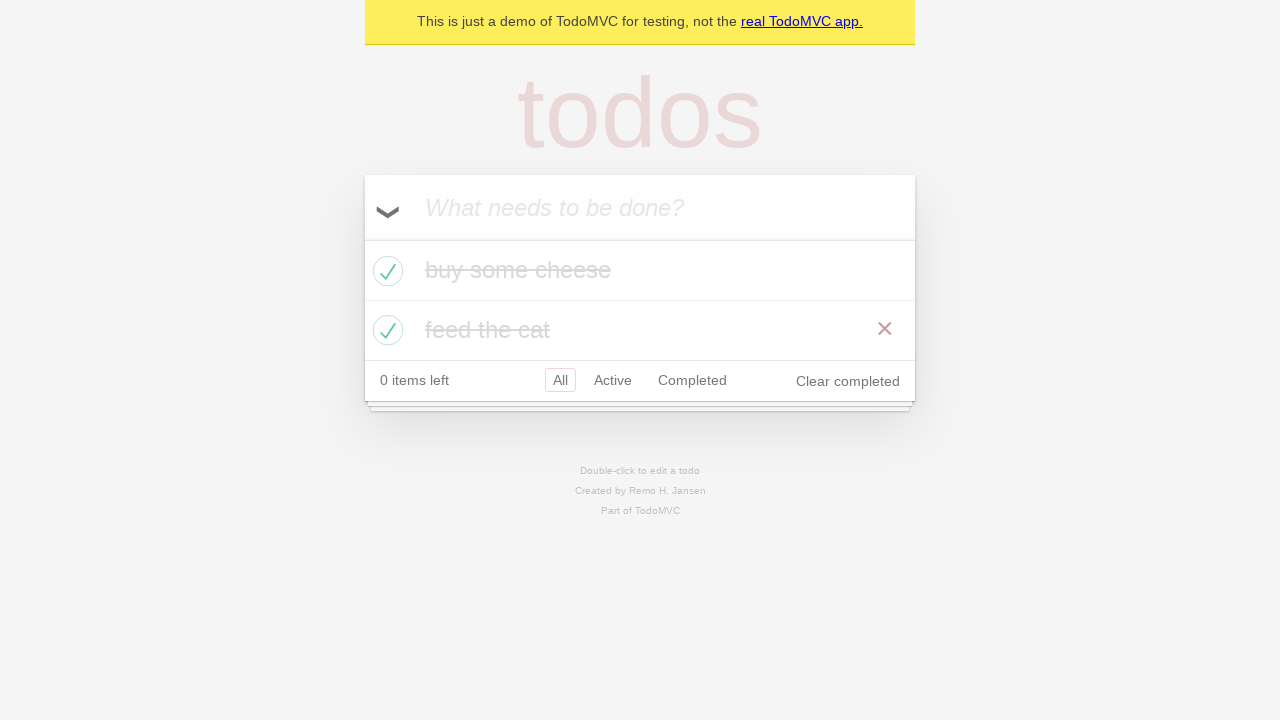